Tests JavaScript confirm dialog by clicking the JS Confirm button, dismissing the alert, and verifying the result text

Starting URL: https://the-internet.herokuapp.com/javascript_alerts

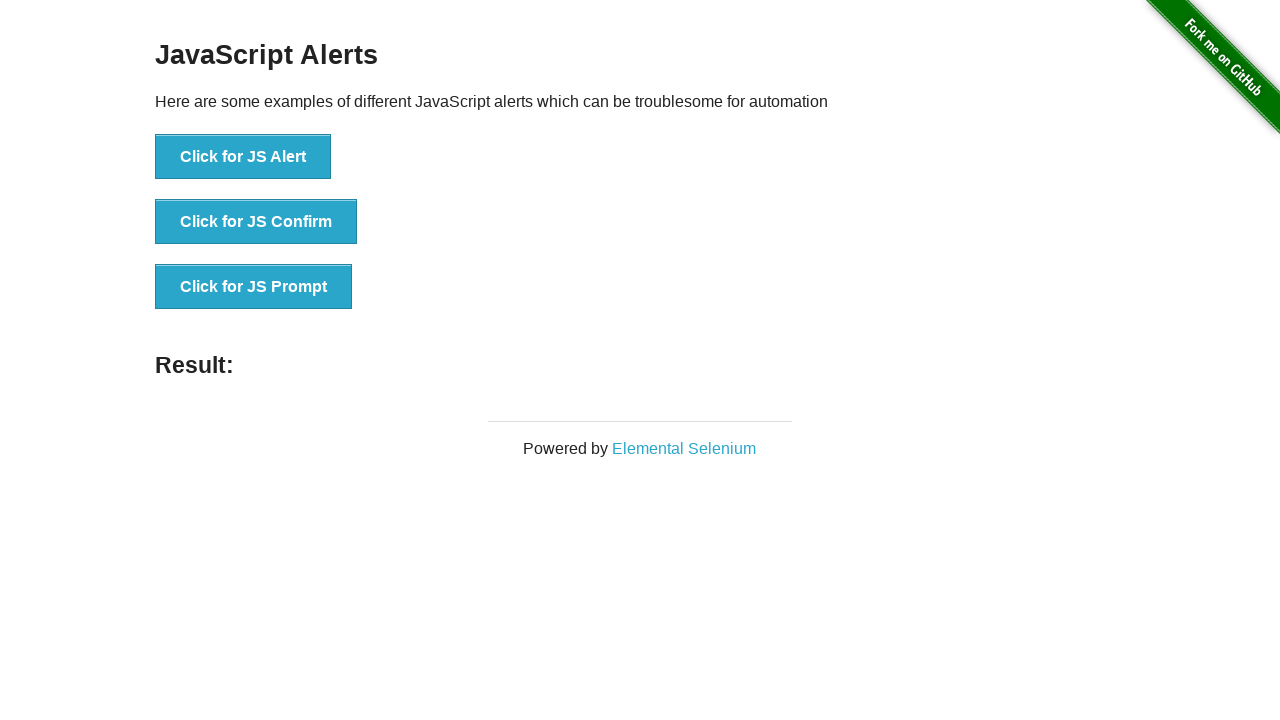

Set up dialog handler to dismiss alerts
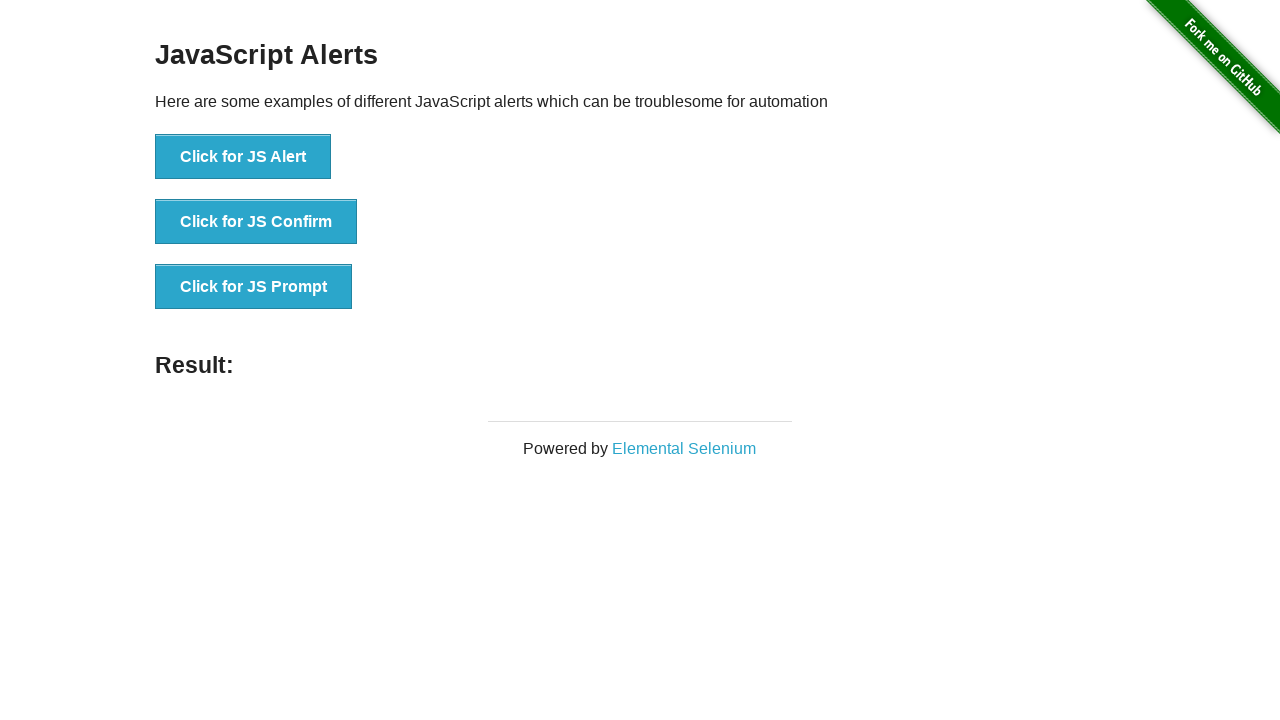

Clicked JS Confirm button at (256, 222) on xpath=//button[text()='Click for JS Confirm']
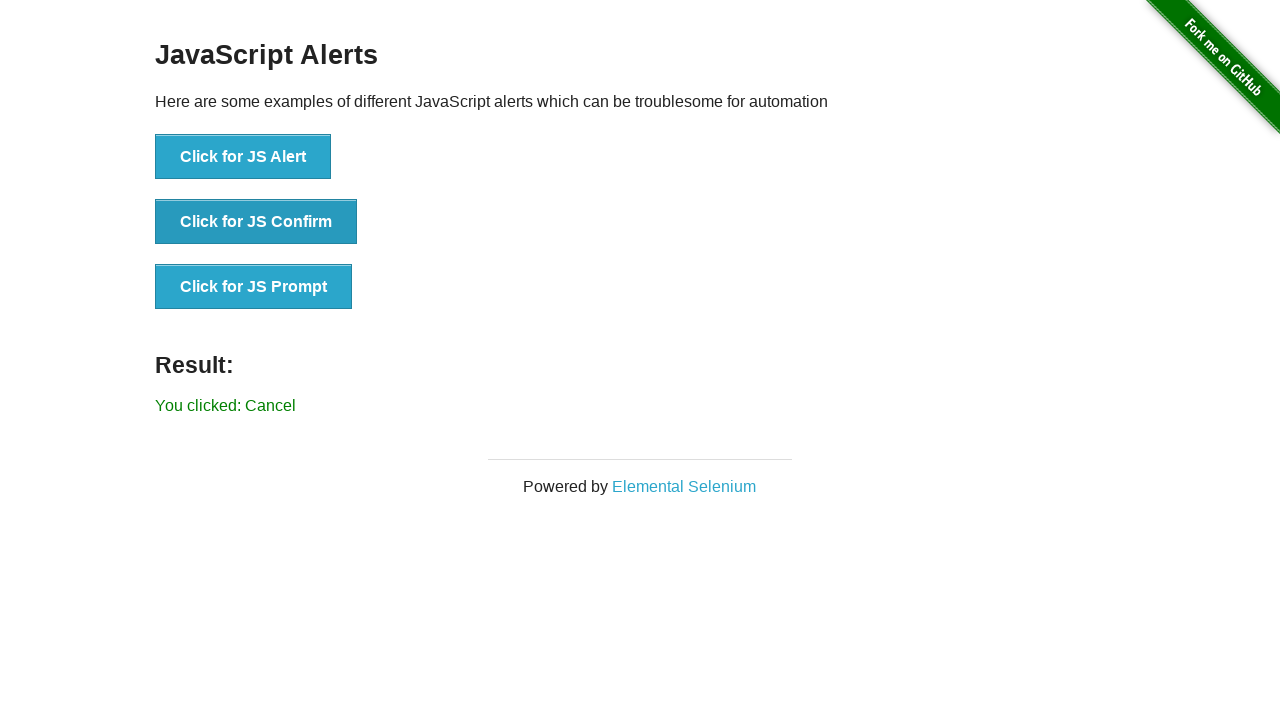

Retrieved result text from page
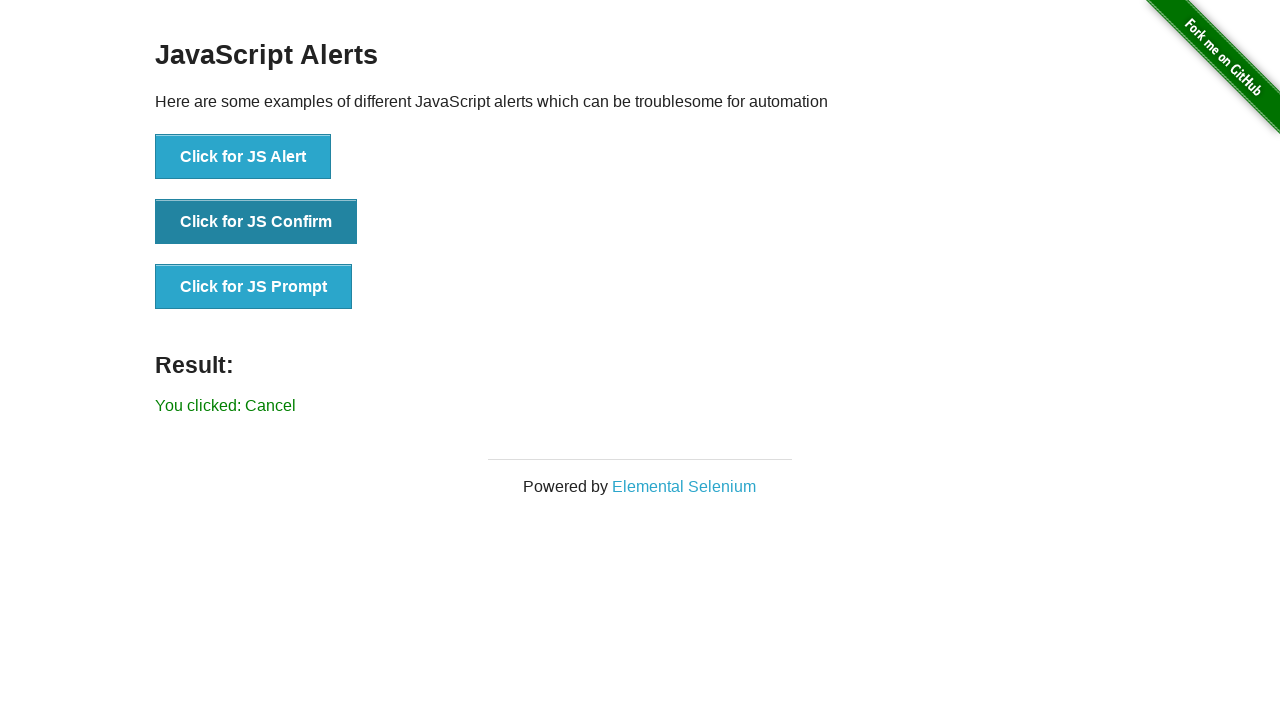

Verified result text is 'You clicked: Cancel'
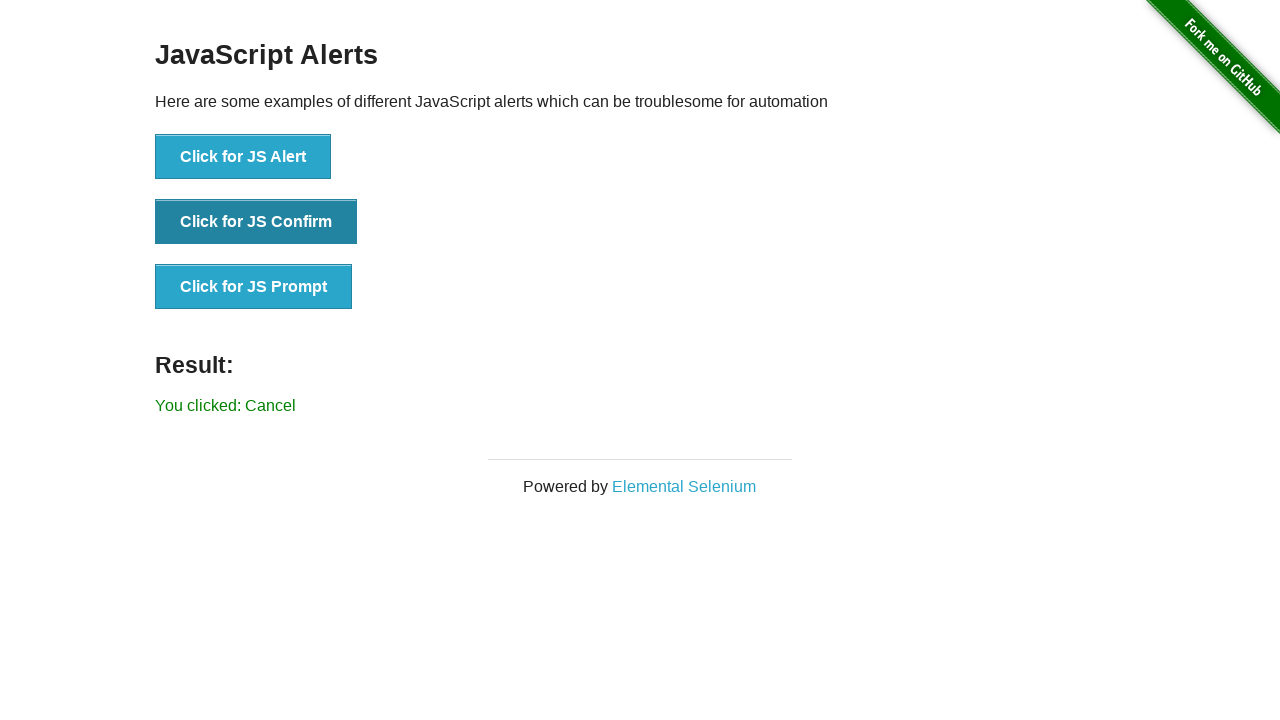

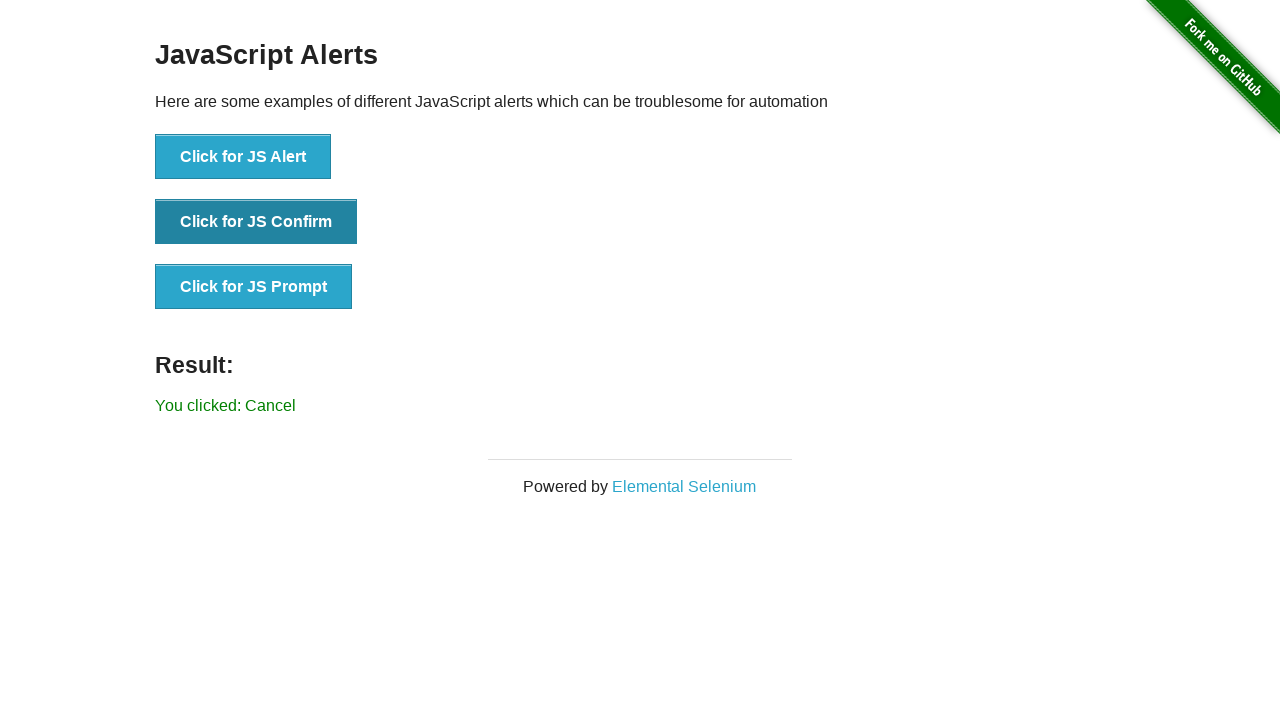